Tests adding a product to cart by hovering over a product image and clicking the add to cart button

Starting URL: http://pizzeria.skillbox.cc/

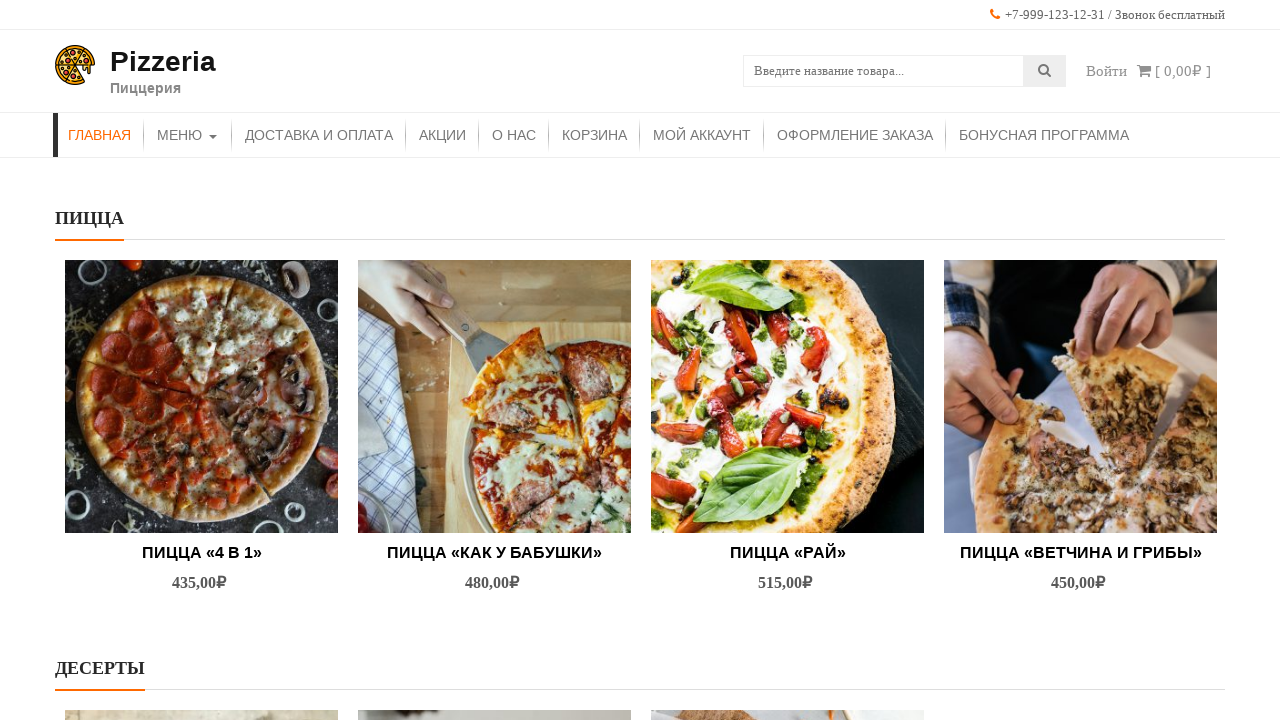

Navigated to pizzeria website
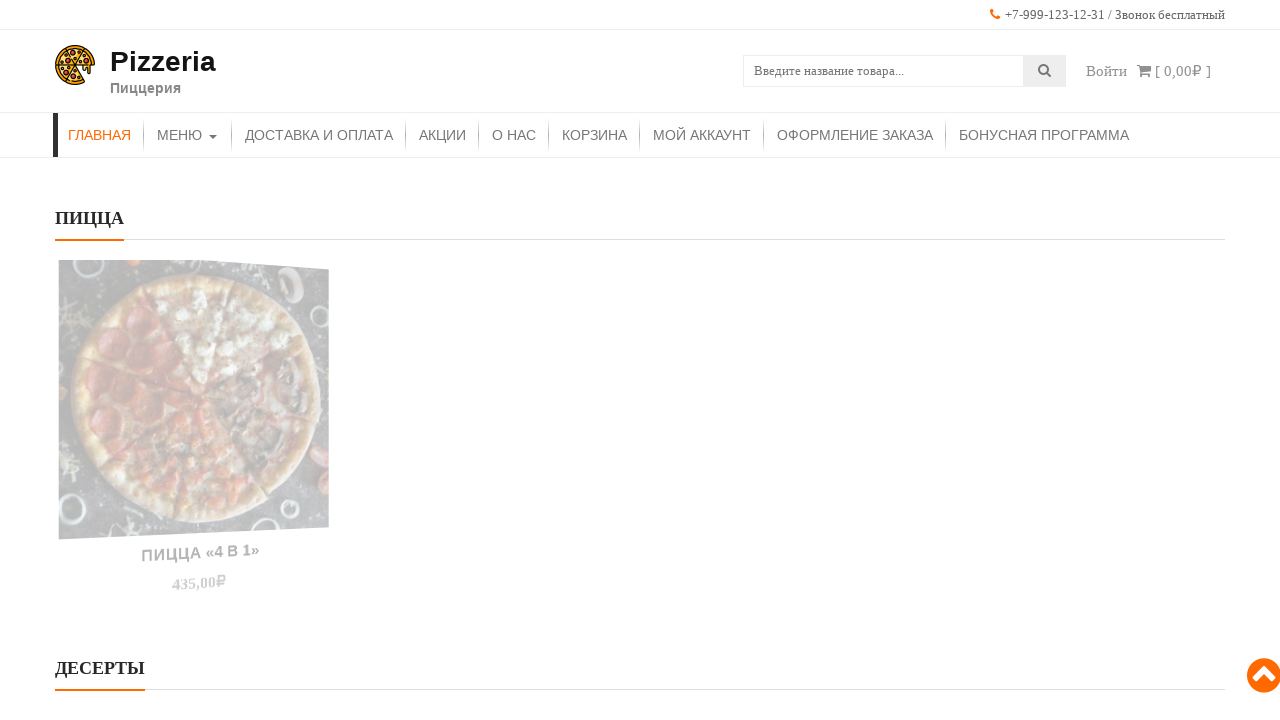

Hovered over product image at (202, 396) on (//img[@src="http://pizzeria.skillbox.cc/wp-content/uploads/2021/10/pexels-natas
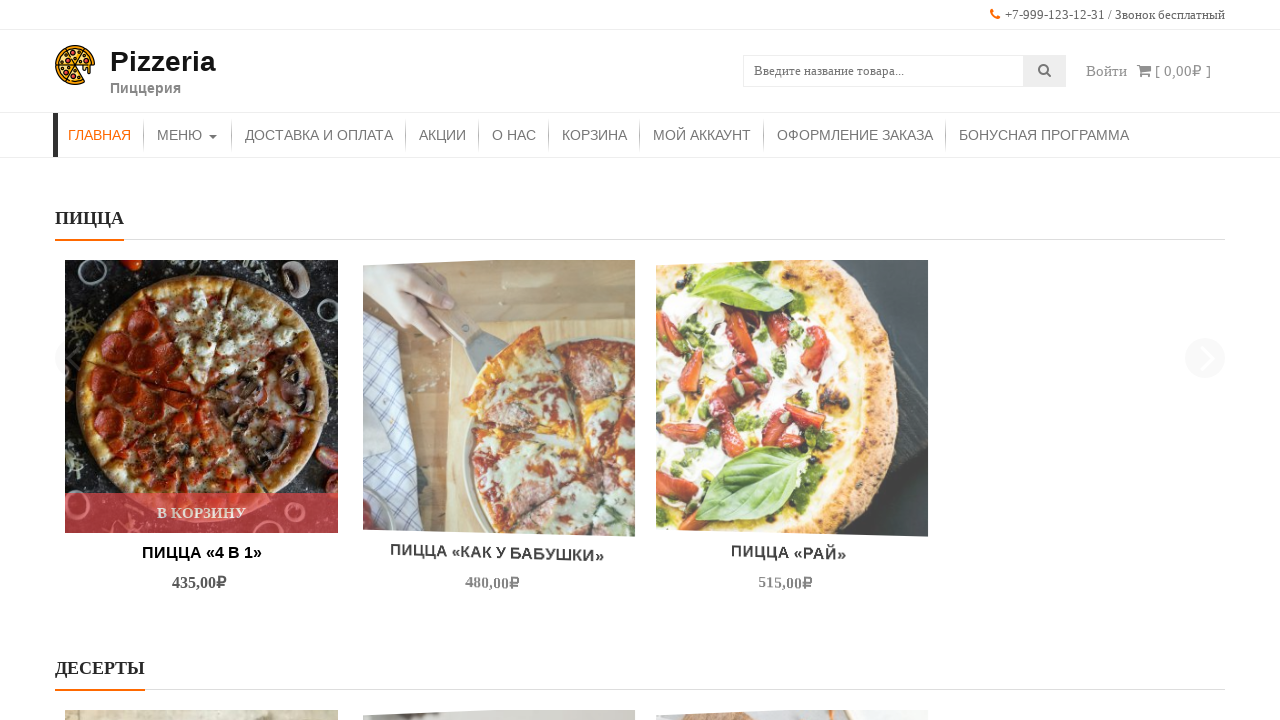

Clicked add to cart button at (202, 513) on (//*[@class='button product_type_simple add_to_cart_button ajax_add_to_cart'])[5
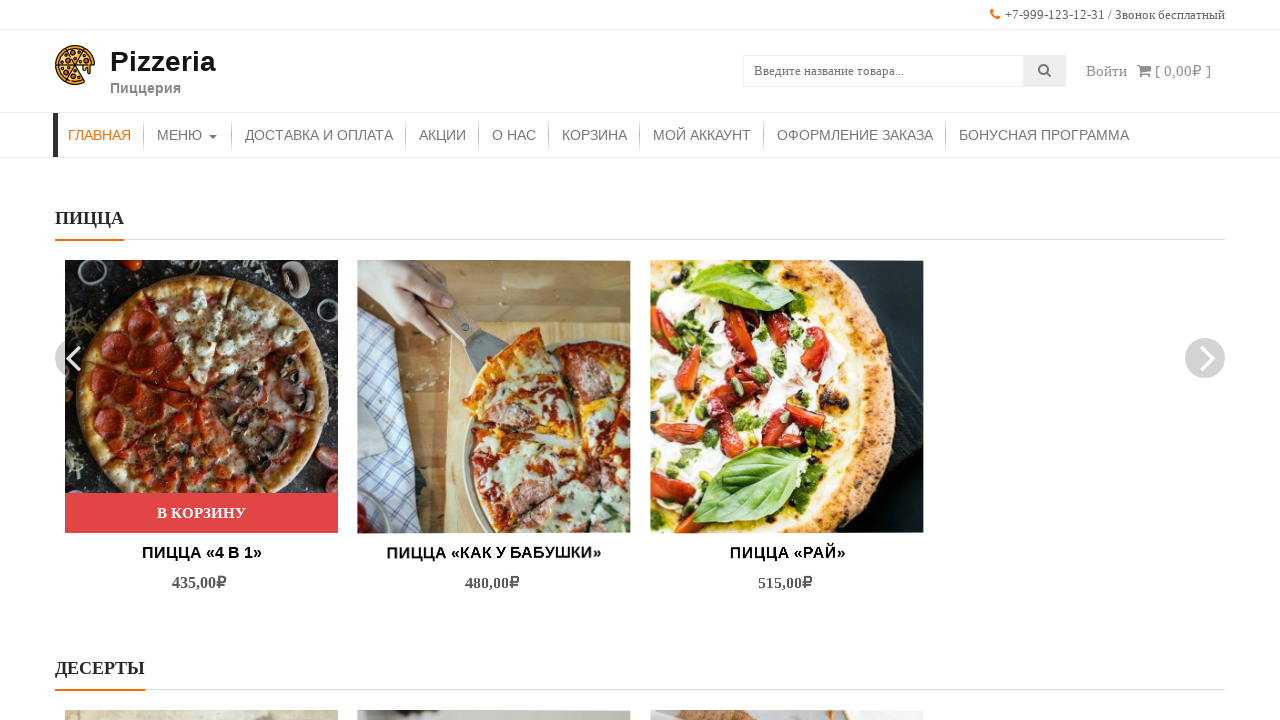

Cart contents element loaded, confirming product was added to cart
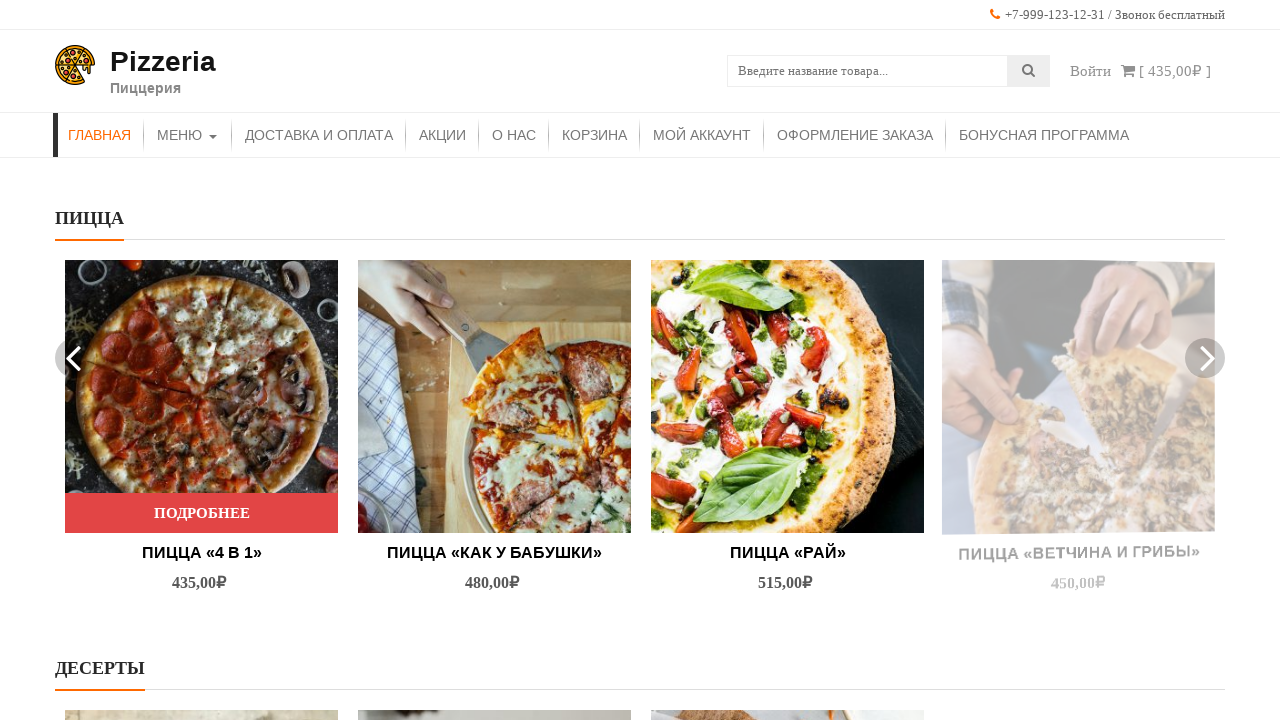

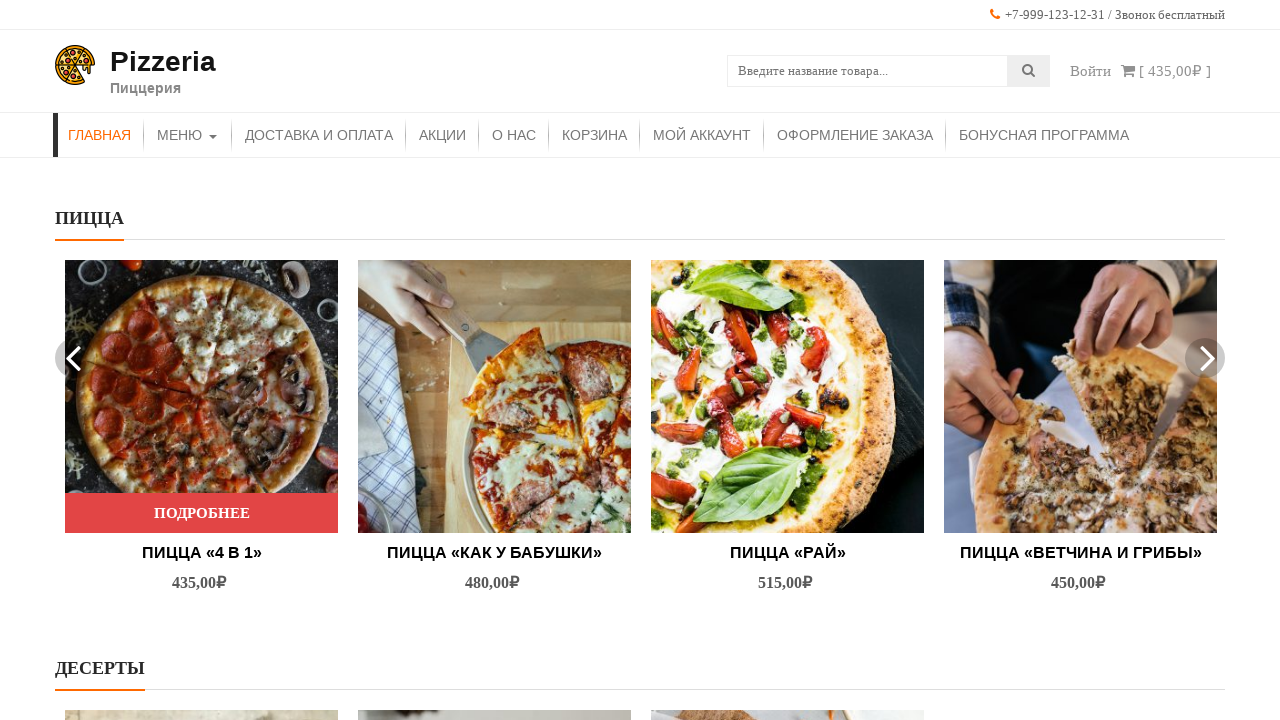